Tests selecting a country from a dropdown on the OrangeHRM contact sales page by iterating through options and selecting "India"

Starting URL: https://www.orangehrm.com/en/contact-sales/

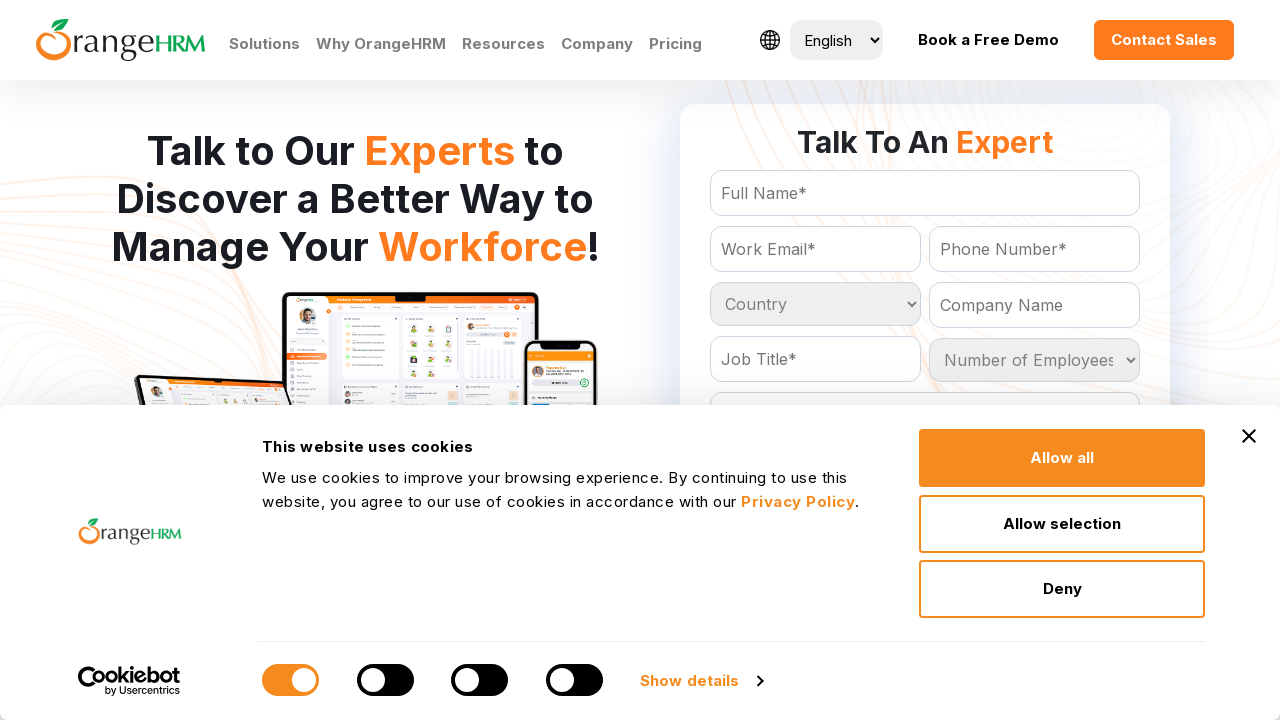

Waited for country dropdown to load on OrangeHRM contact sales page
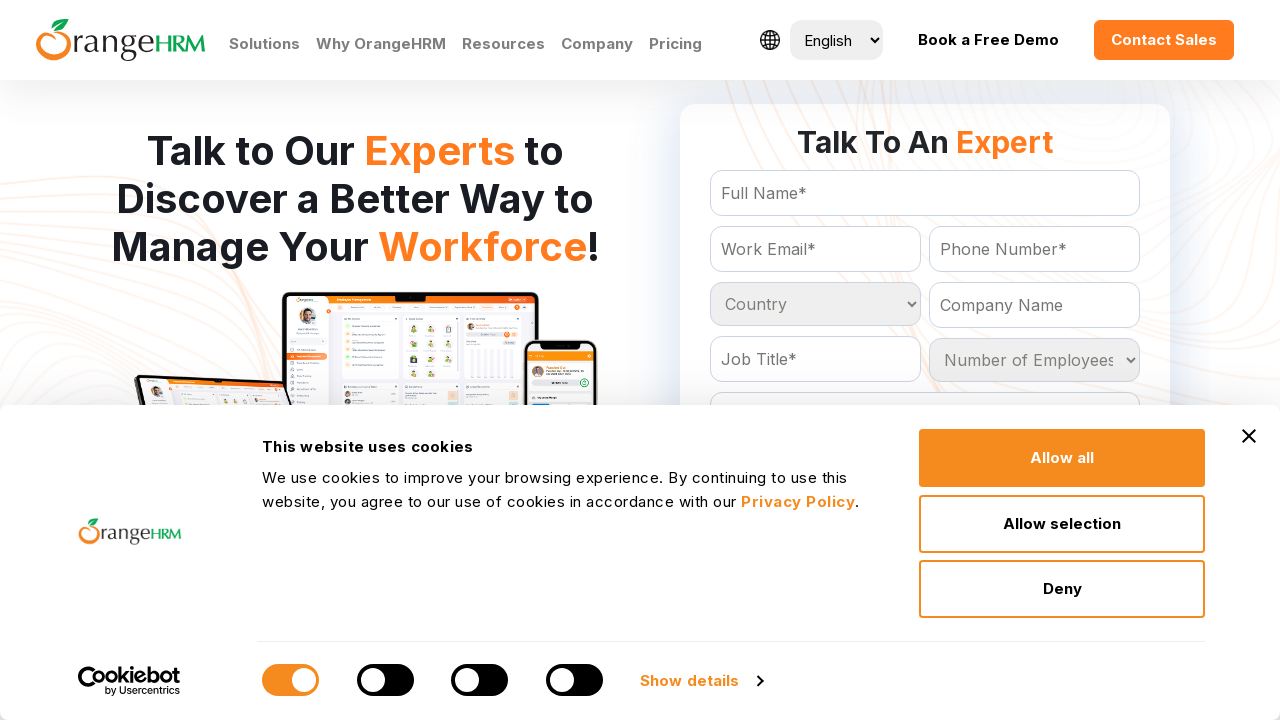

Selected 'India' from the country dropdown on select[name='Country']
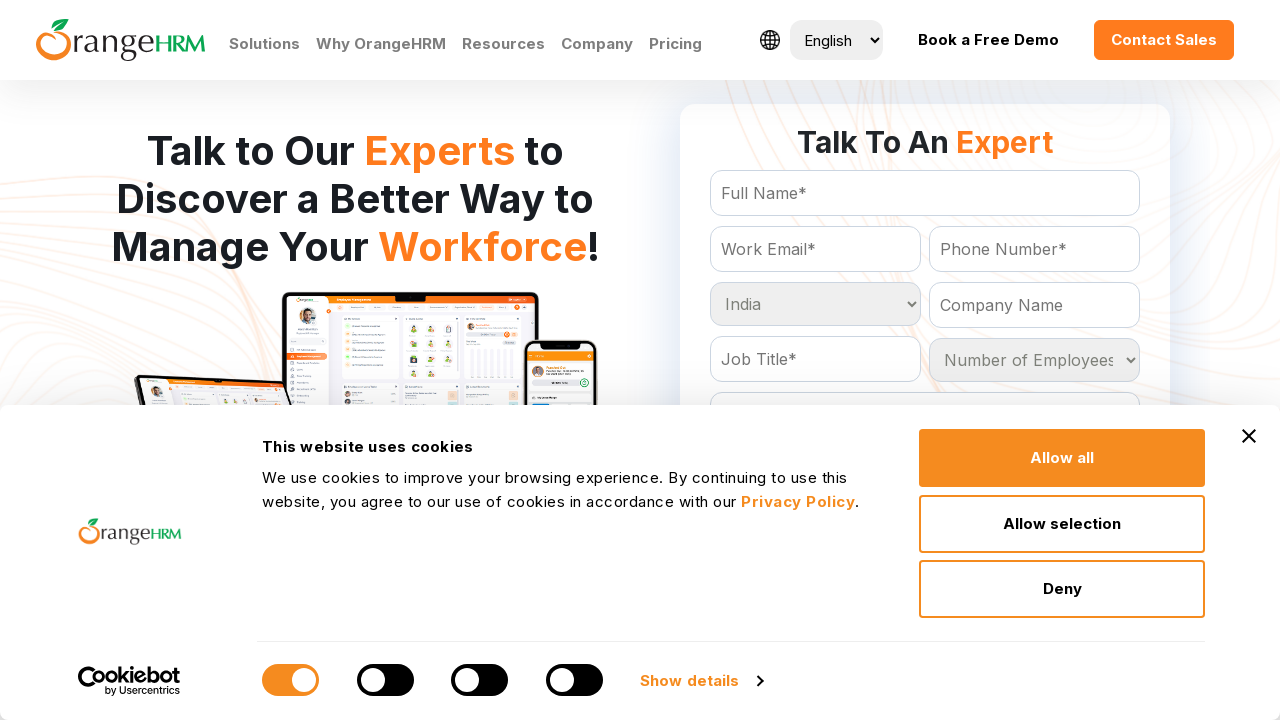

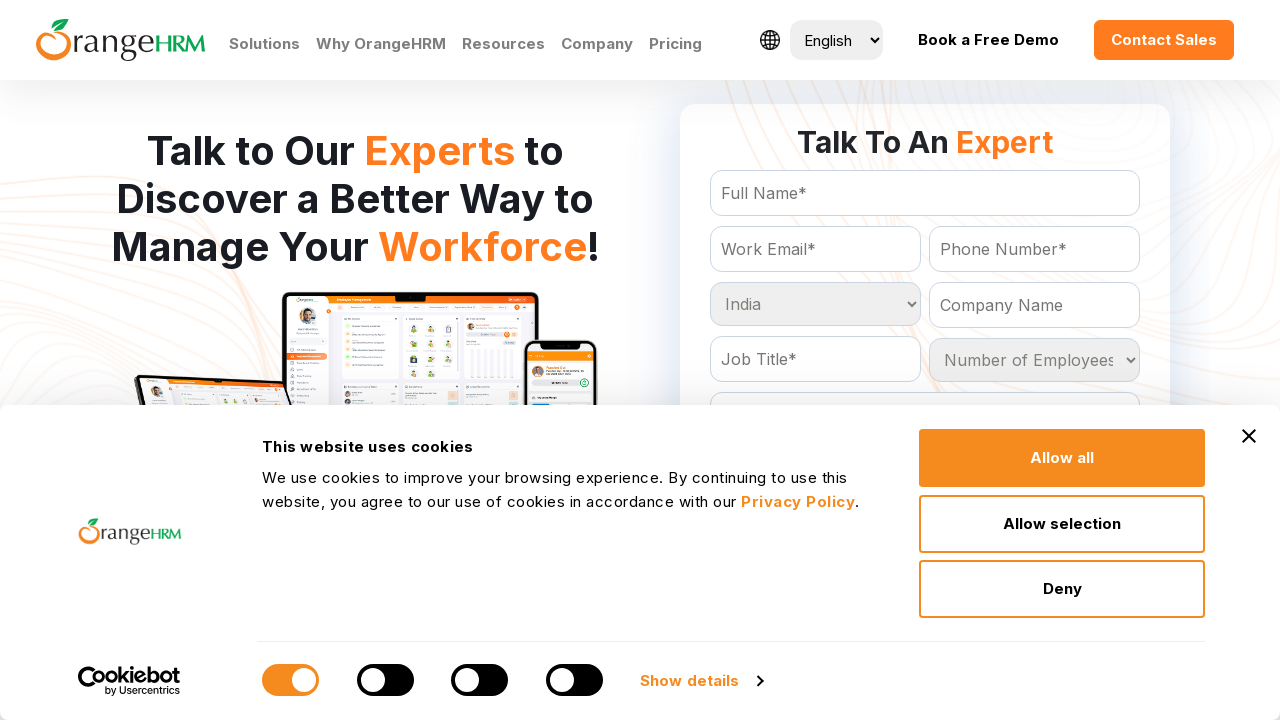